Tests drag and drop functionality by dragging mobile and laptop accessories to their correct categories

Starting URL: https://demoapps.qspiders.com/ui/dragDrop/dragToCorrect?sublist=2

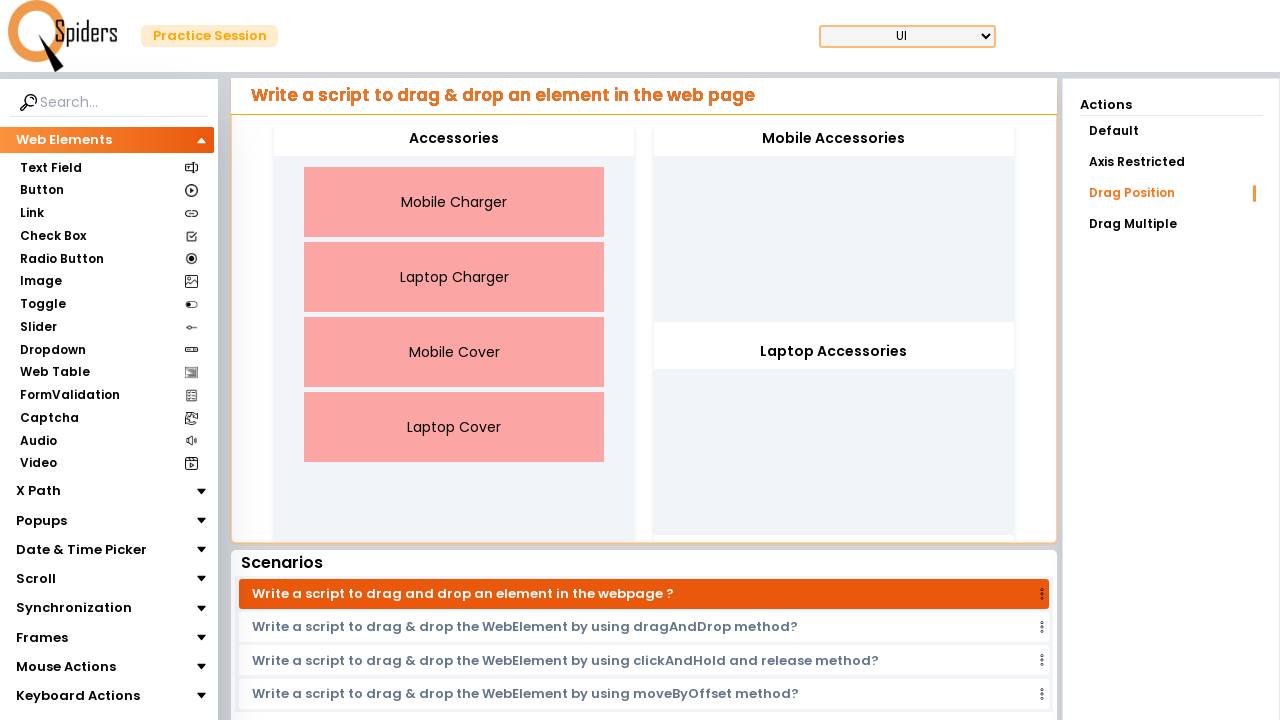

Located Mobile Charger draggable item
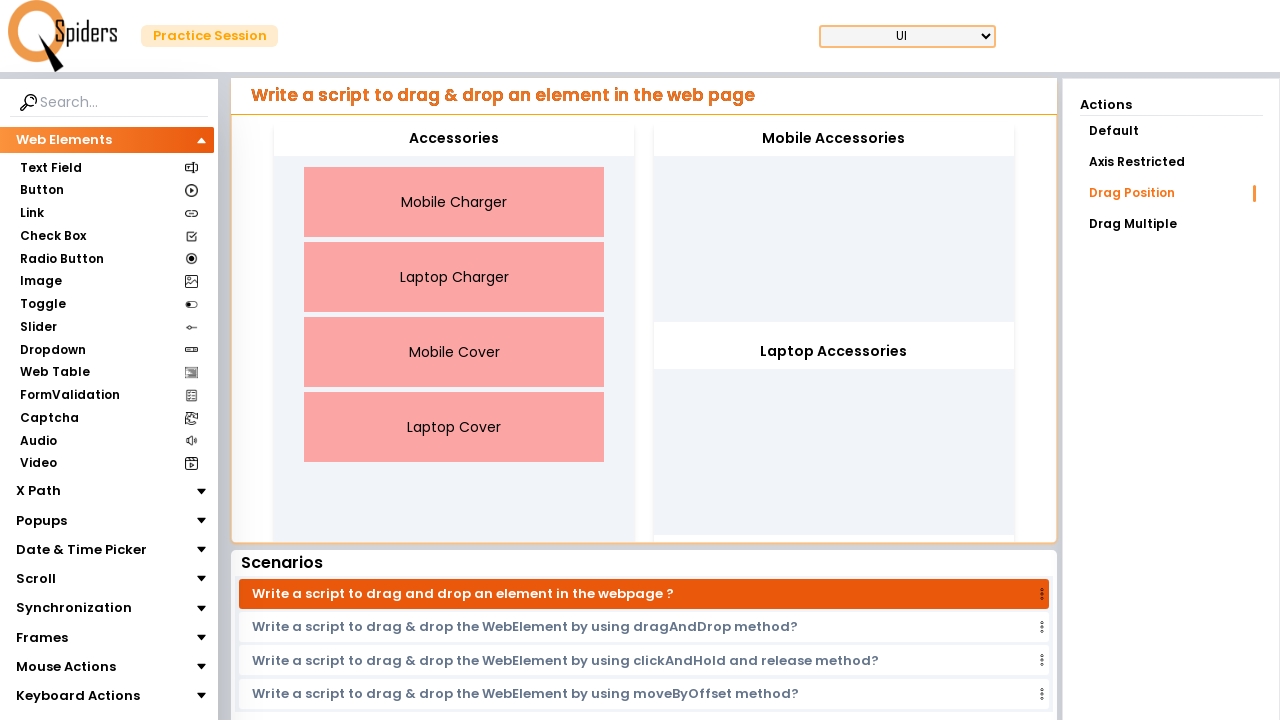

Located Laptop Charger draggable item
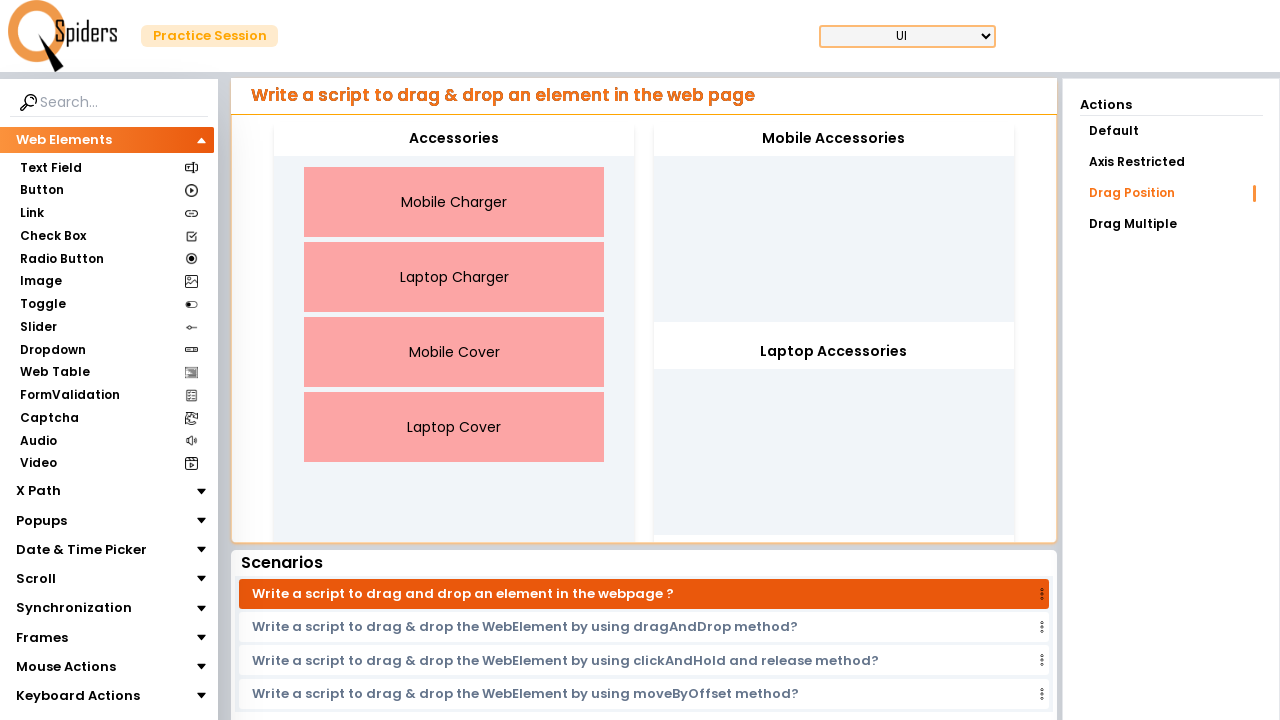

Located Mobile Cover draggable item
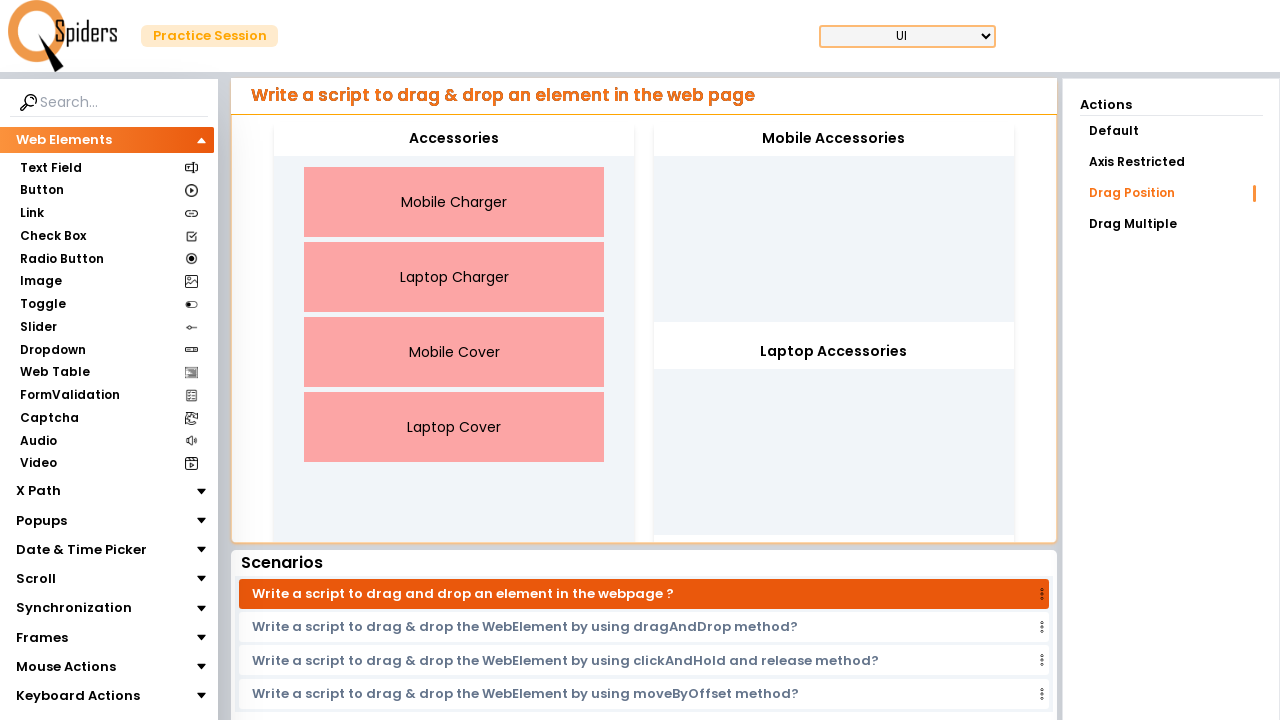

Located Laptop Cover draggable item
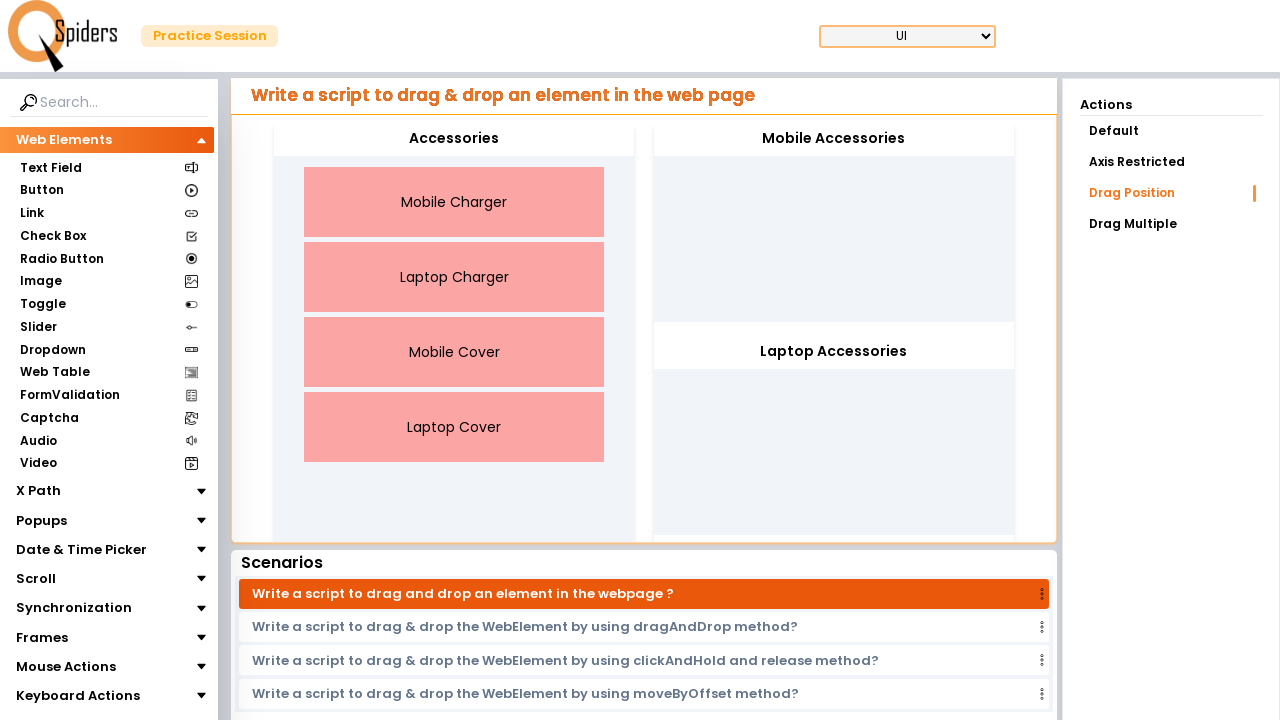

Located Mobile Accessories drop zone
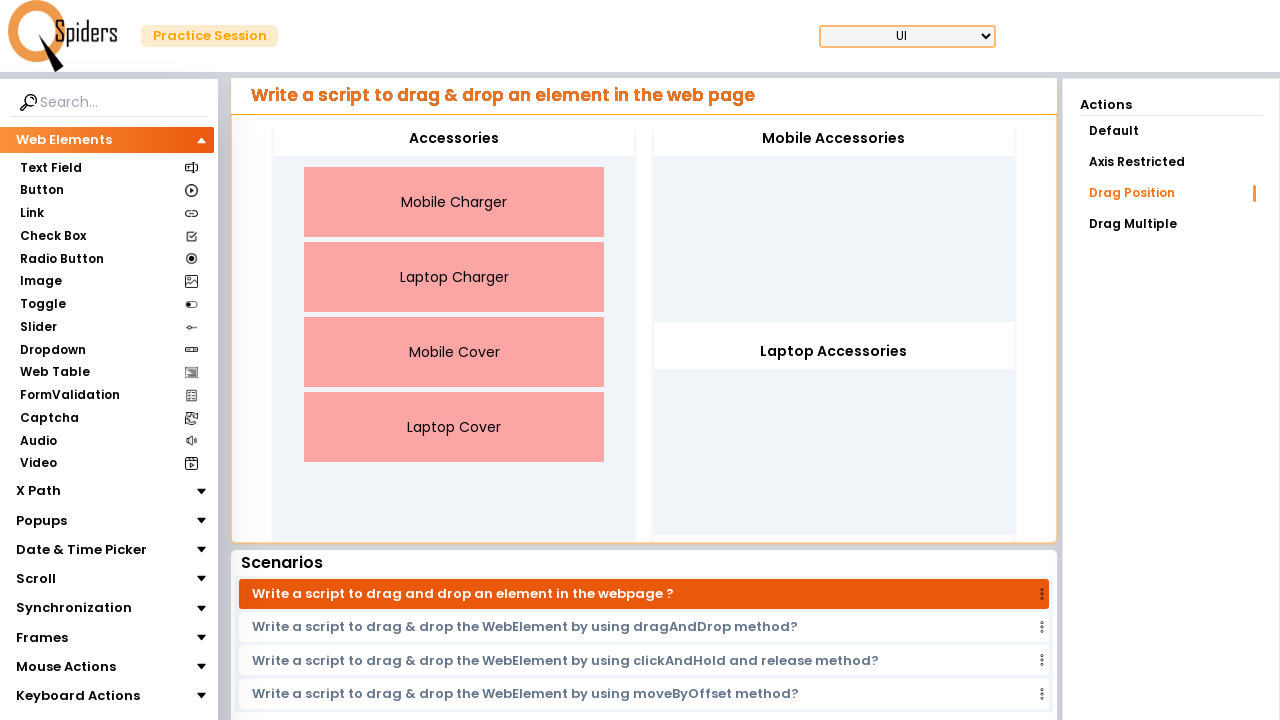

Located Laptop Accessories drop zone
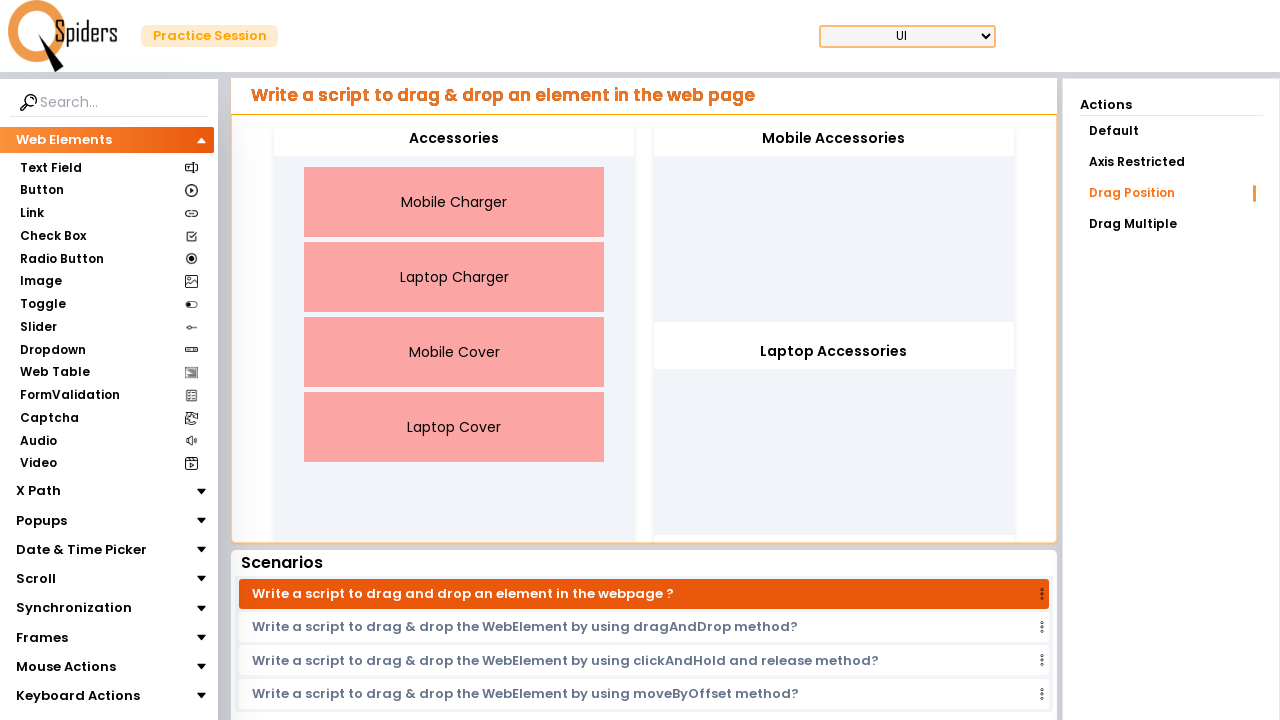

Dragged Mobile Charger to Mobile Accessories category at (834, 222)
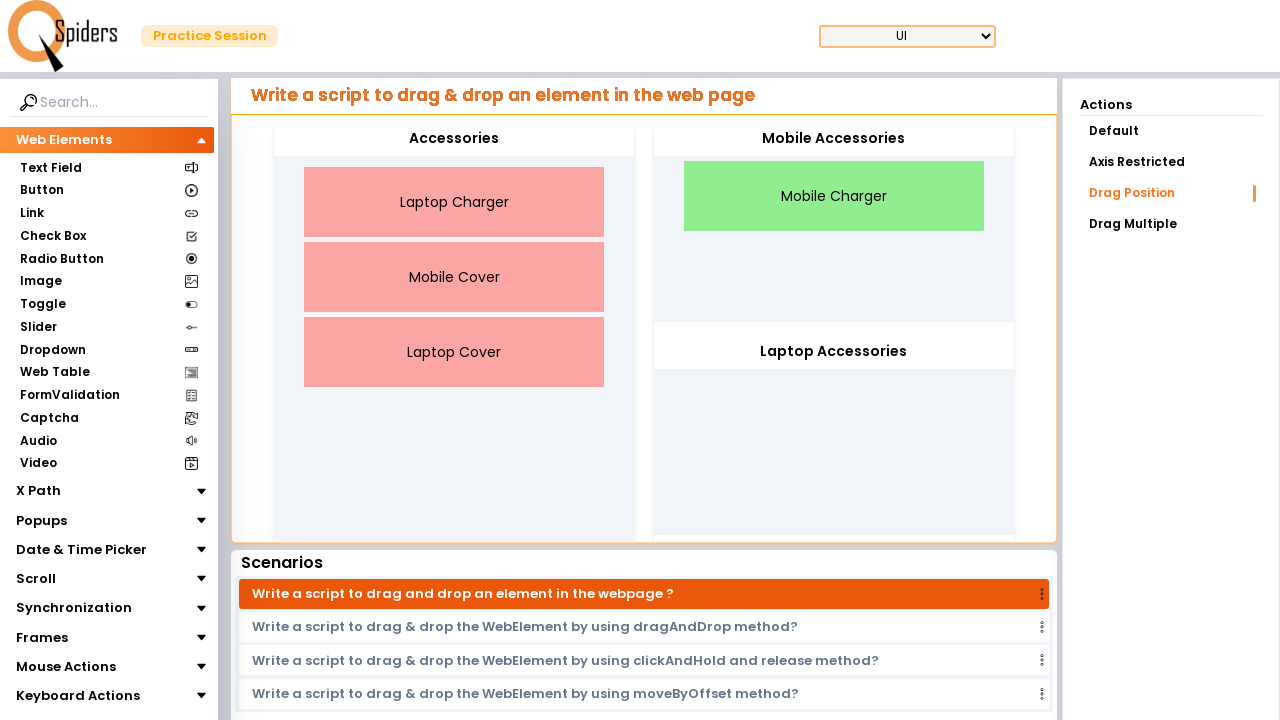

Dragged Laptop Charger to Laptop Accessories category at (834, 435)
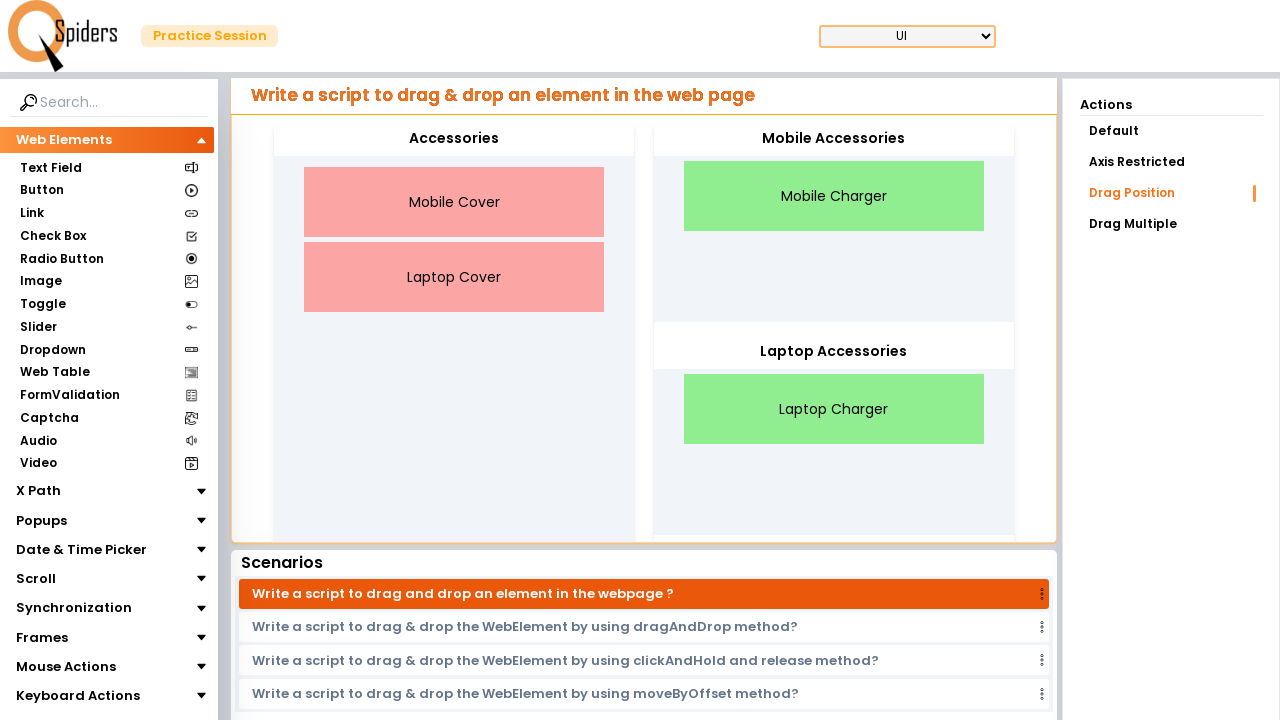

Dragged Mobile Cover to Mobile Accessories category at (834, 222)
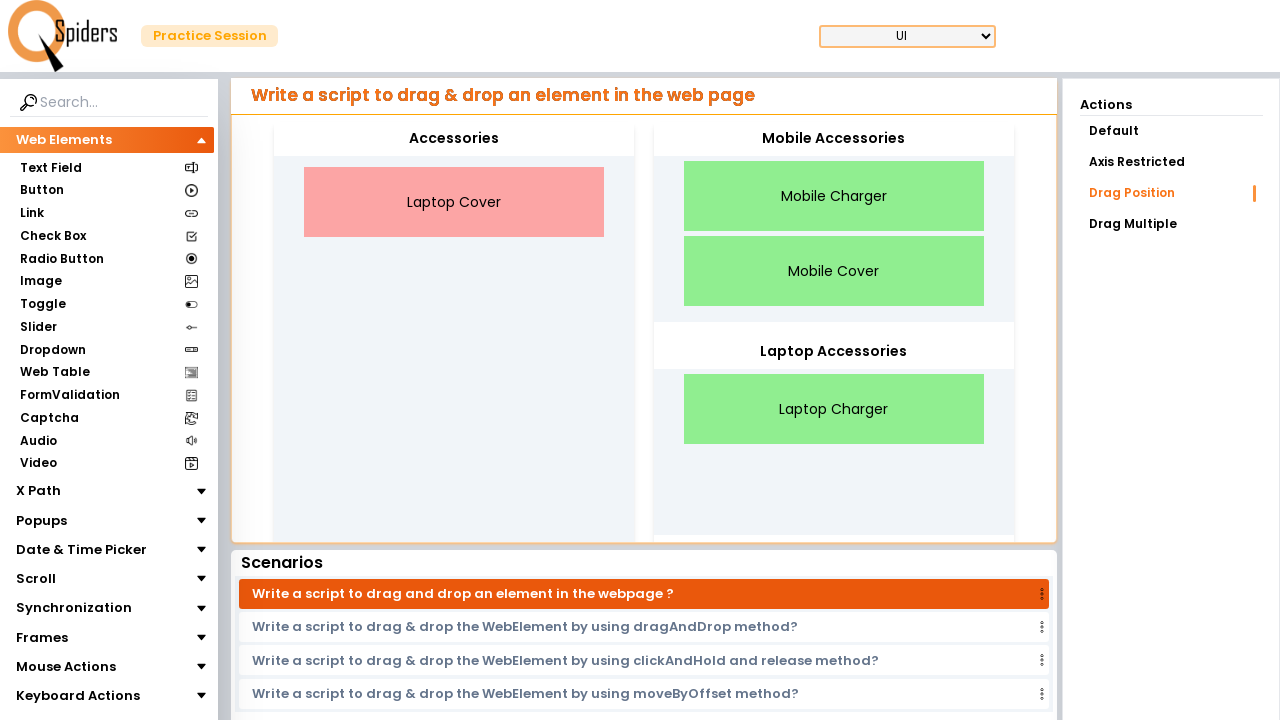

Dragged Laptop Cover to Laptop Accessories category at (834, 435)
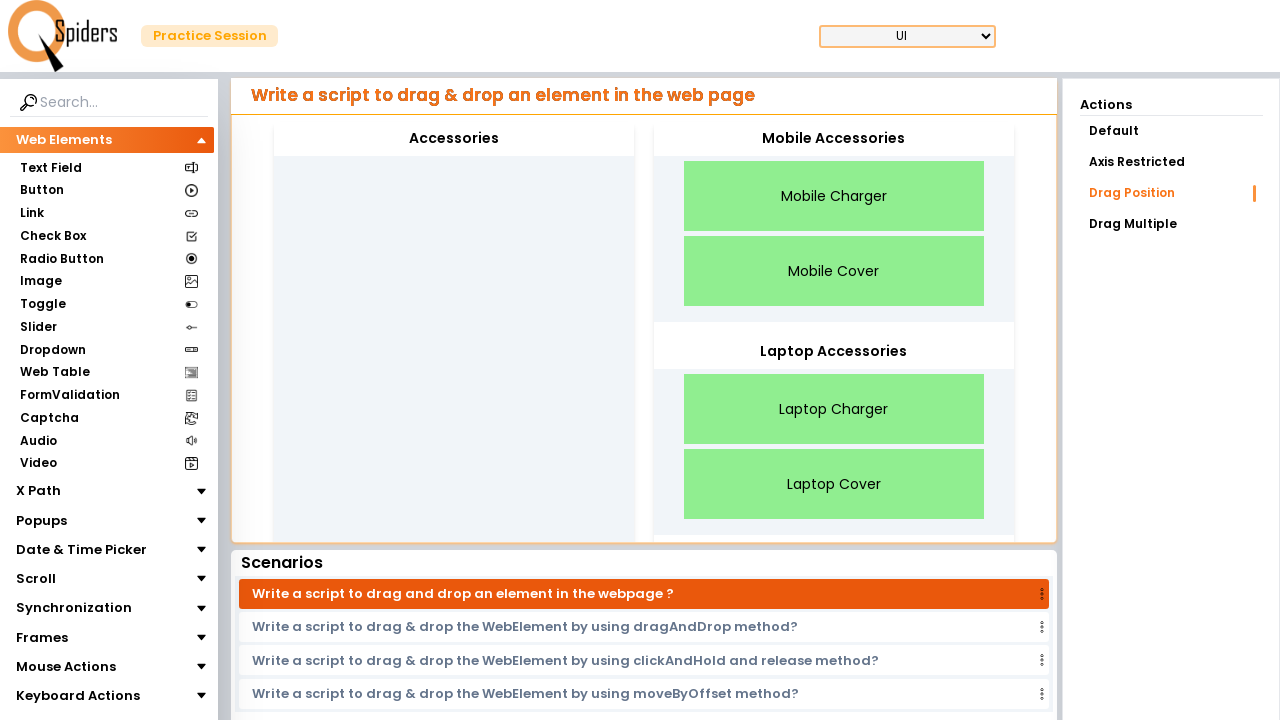

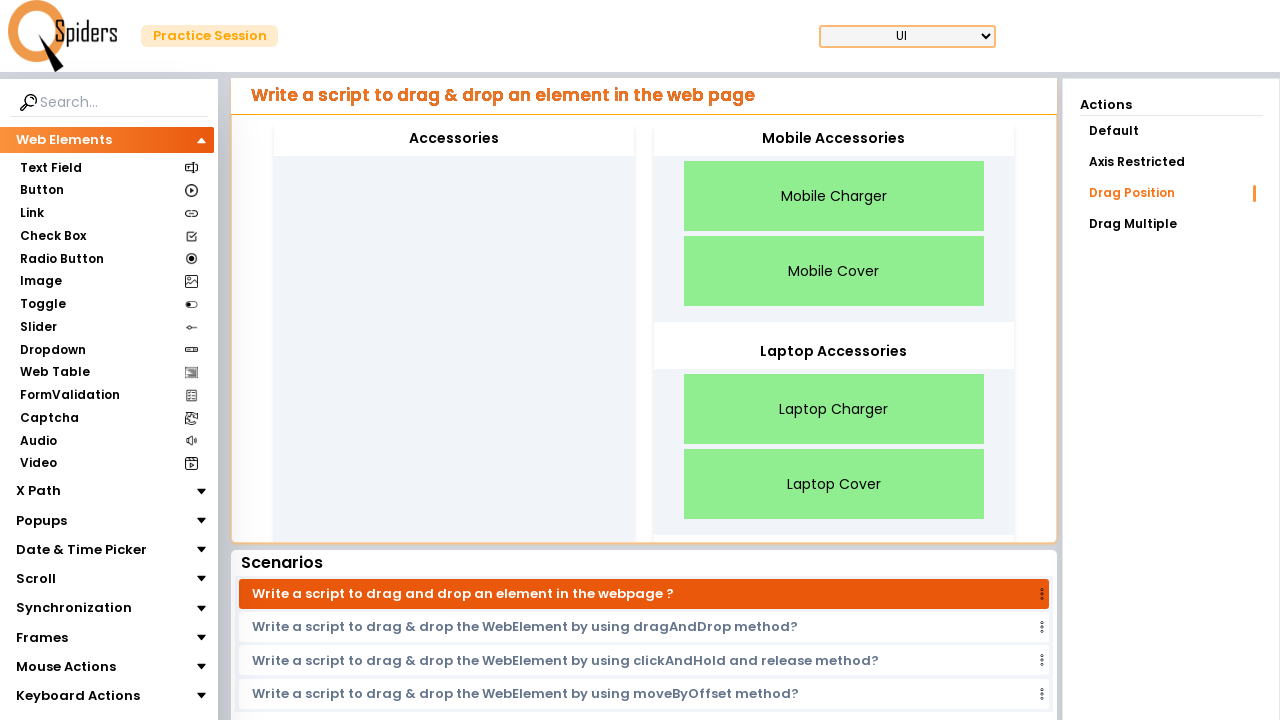